Tests drag and drop functionality by dragging an element to a drop zone

Starting URL: https://testautomationpractice.blogspot.com/

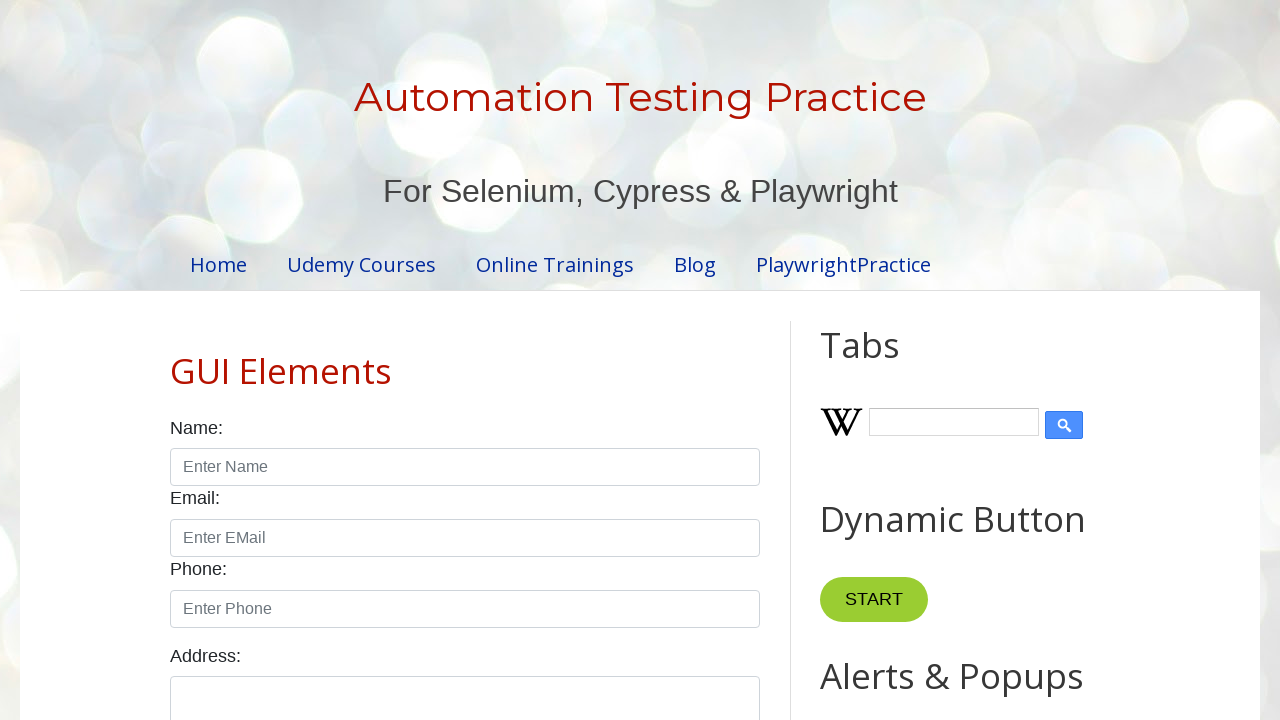

Clicked on draggable element at (870, 361) on div#draggable
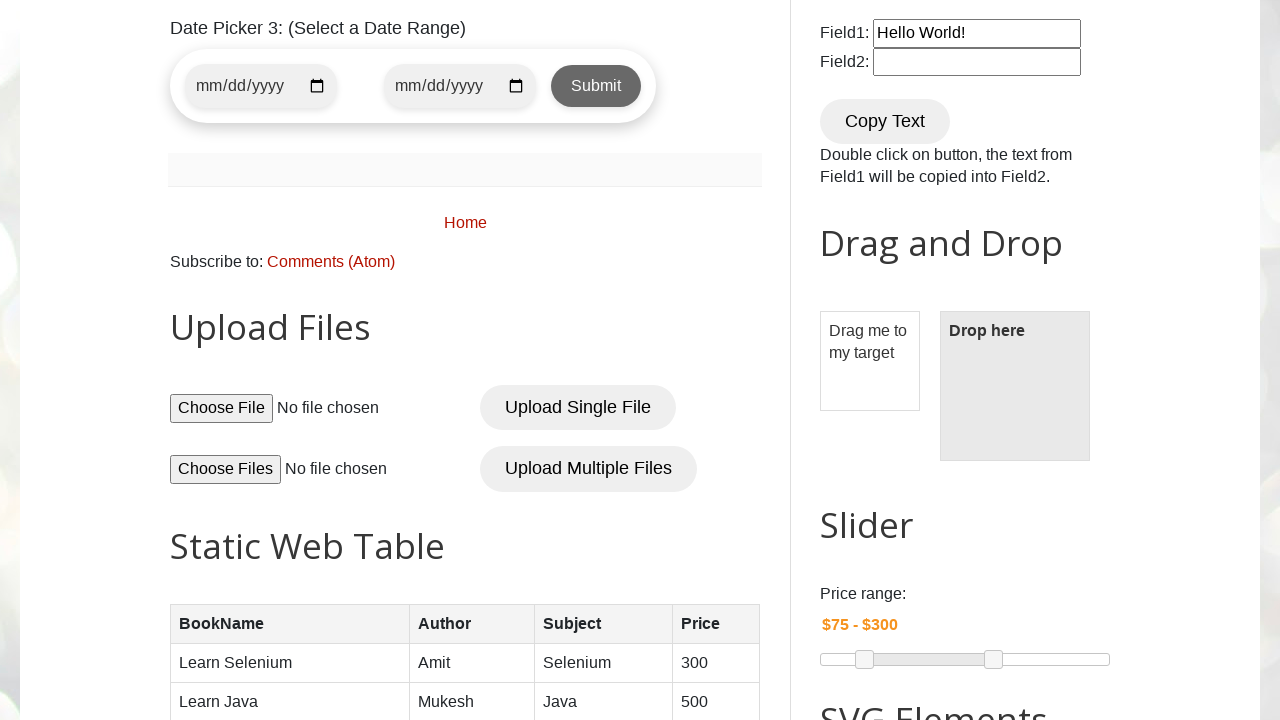

Dragged element to drop zone at (1015, 386)
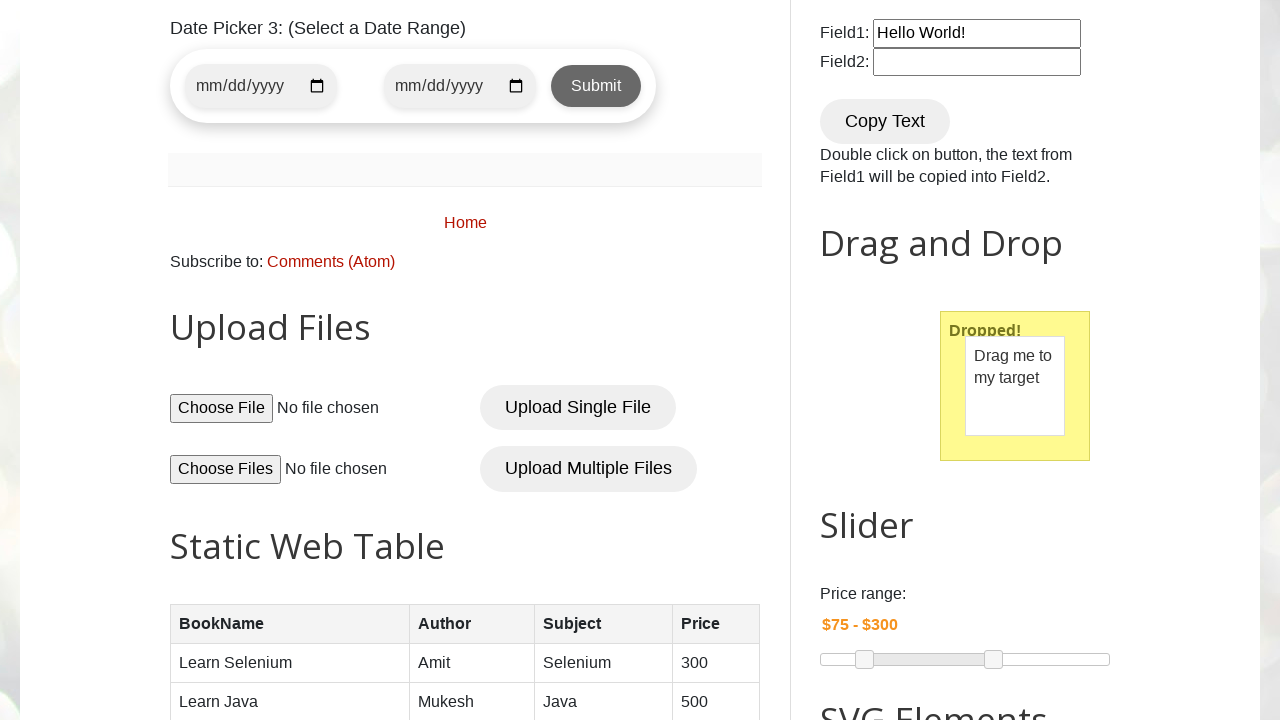

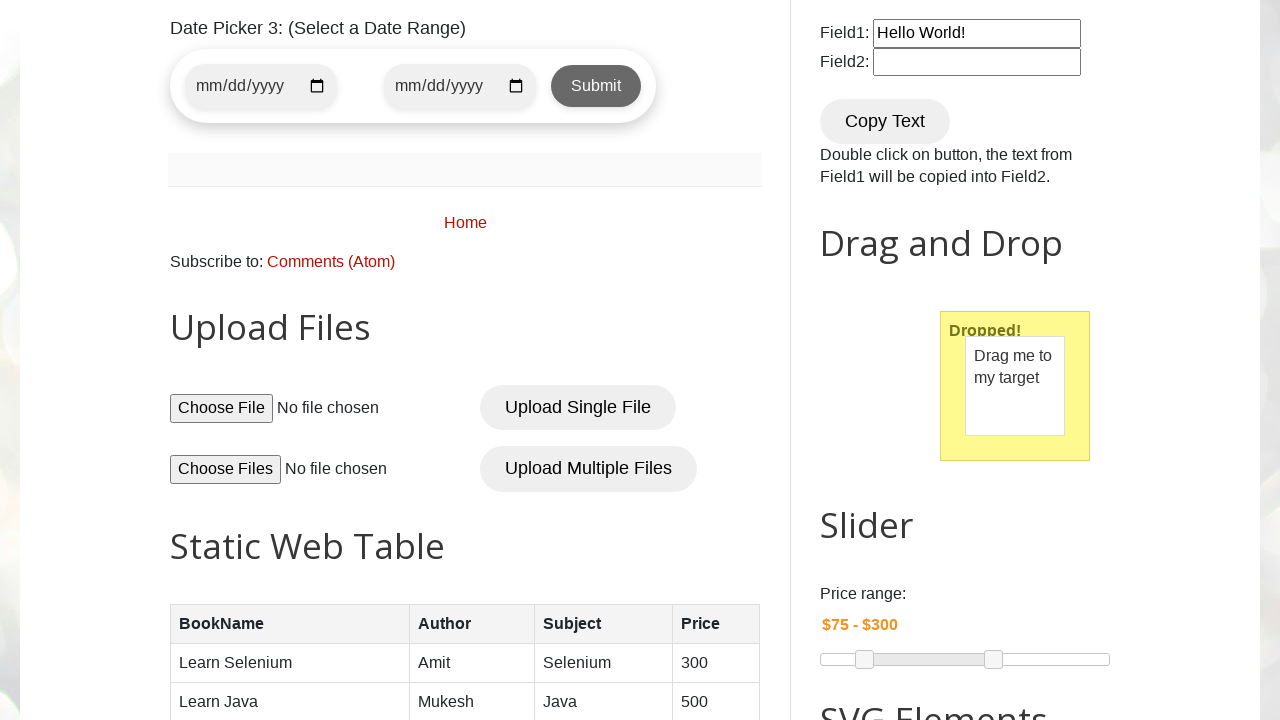